Navigates to multiple gaming product pages on Instant Gaming and verifies that price information elements are displayed on each page.

Starting URL: https://www.instant-gaming.com/es/16944-comprar-playstation-store-astro-bot-playstation-5-juego-playstation-store/

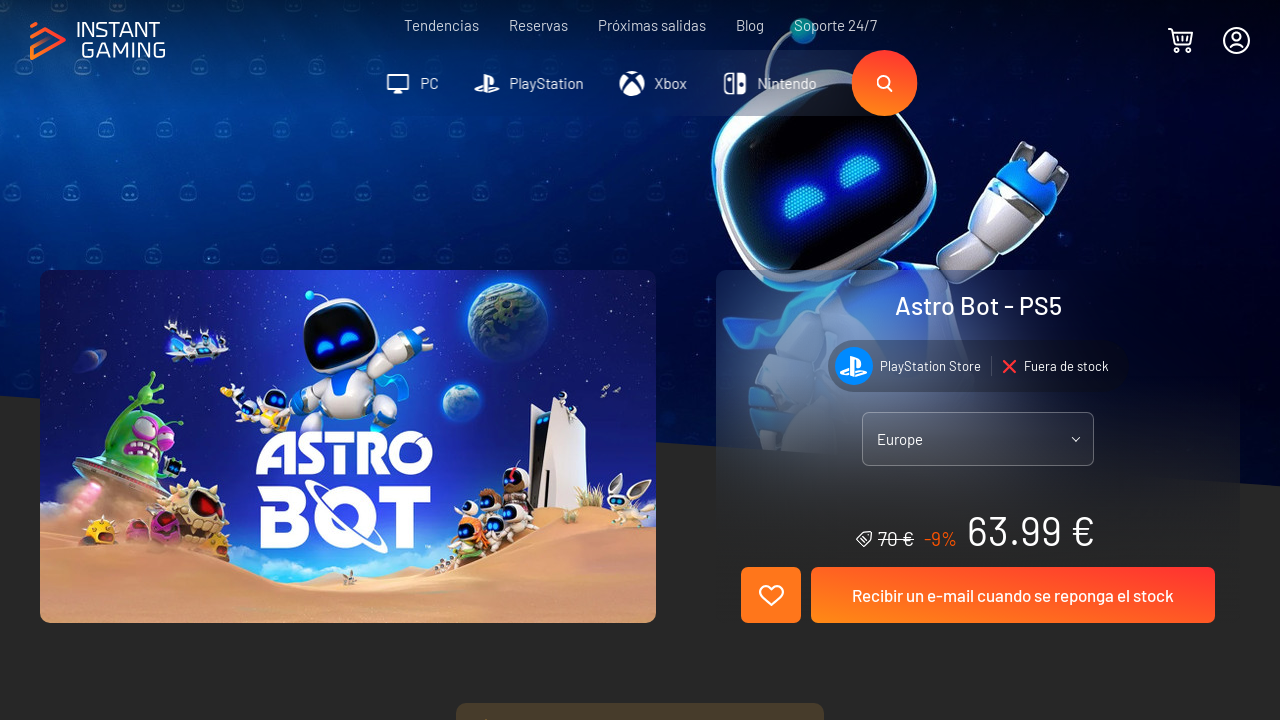

Waited for price amount element on ASTRO BOT page
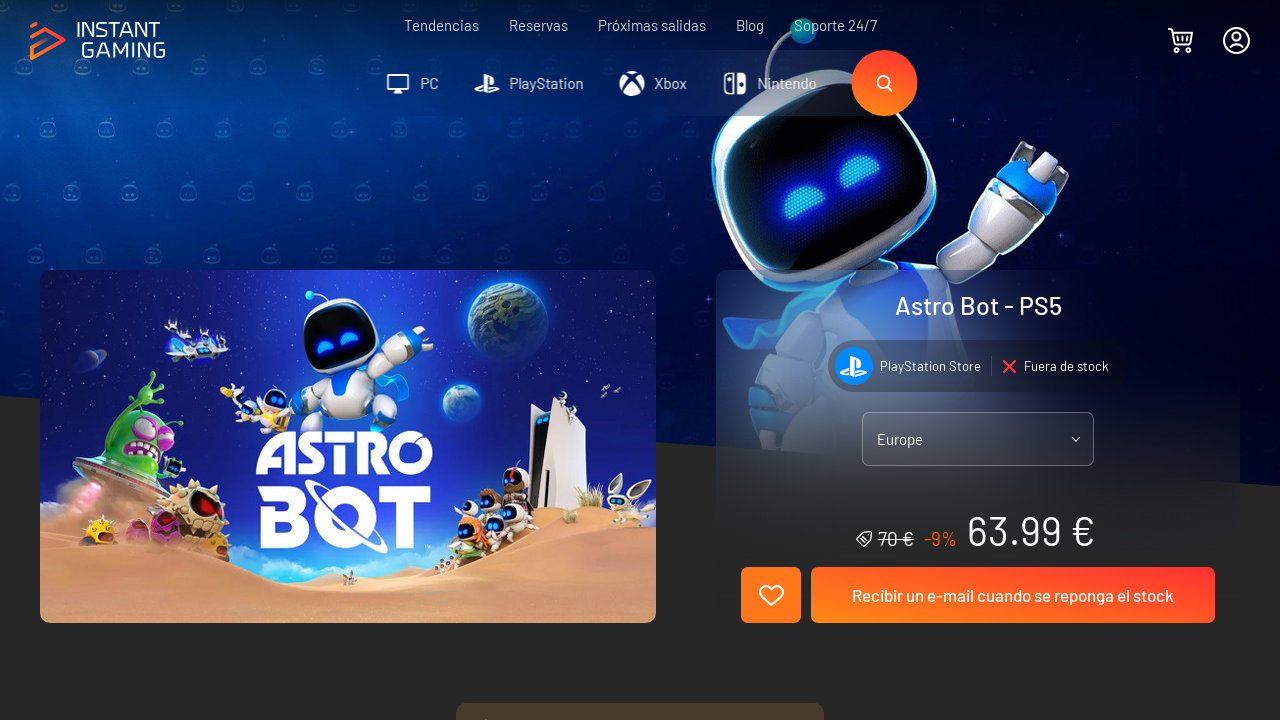

Navigated to Monster Hunter Wilds product page
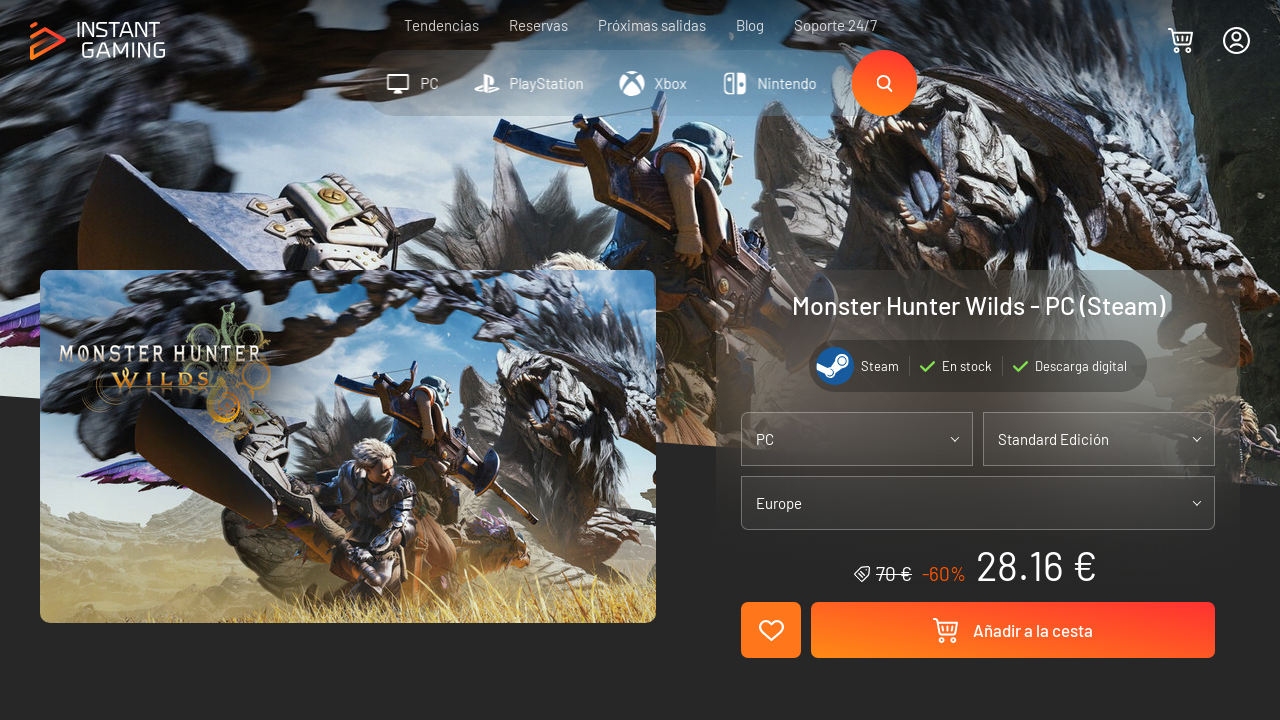

Waited for price amount element on Monster Hunter Wilds page
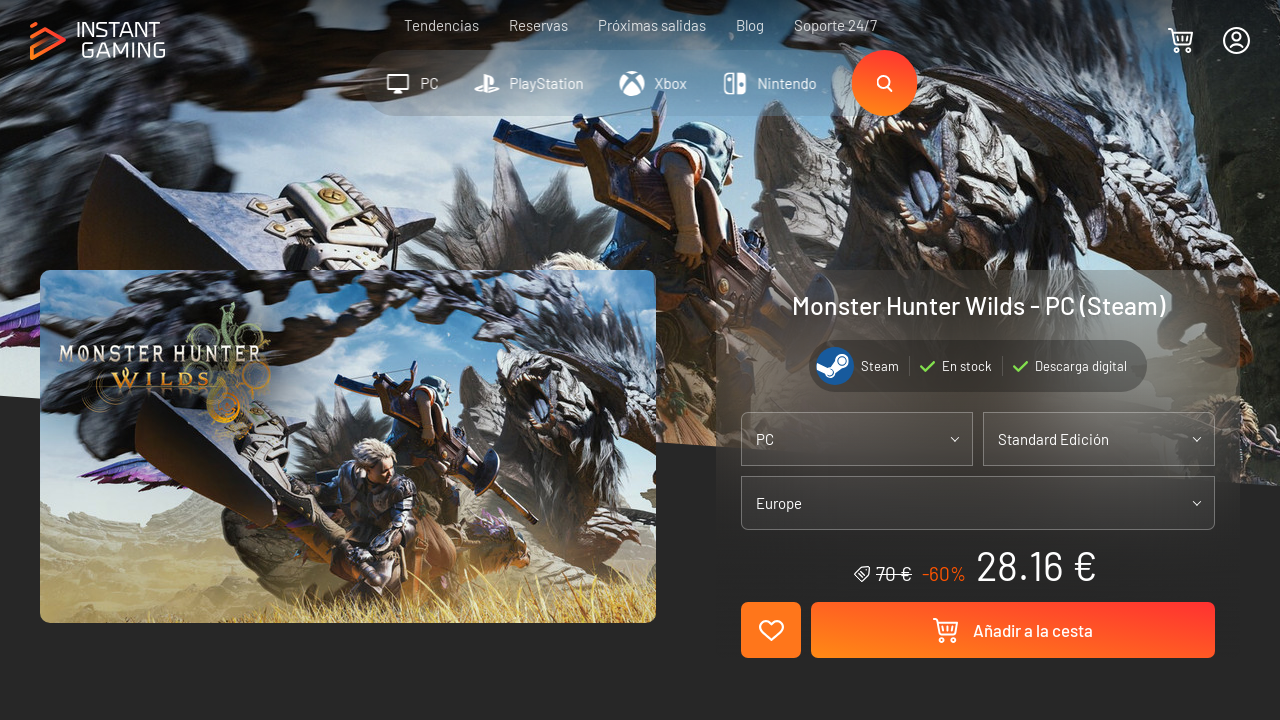

Navigated to Silent Hill 2 product page
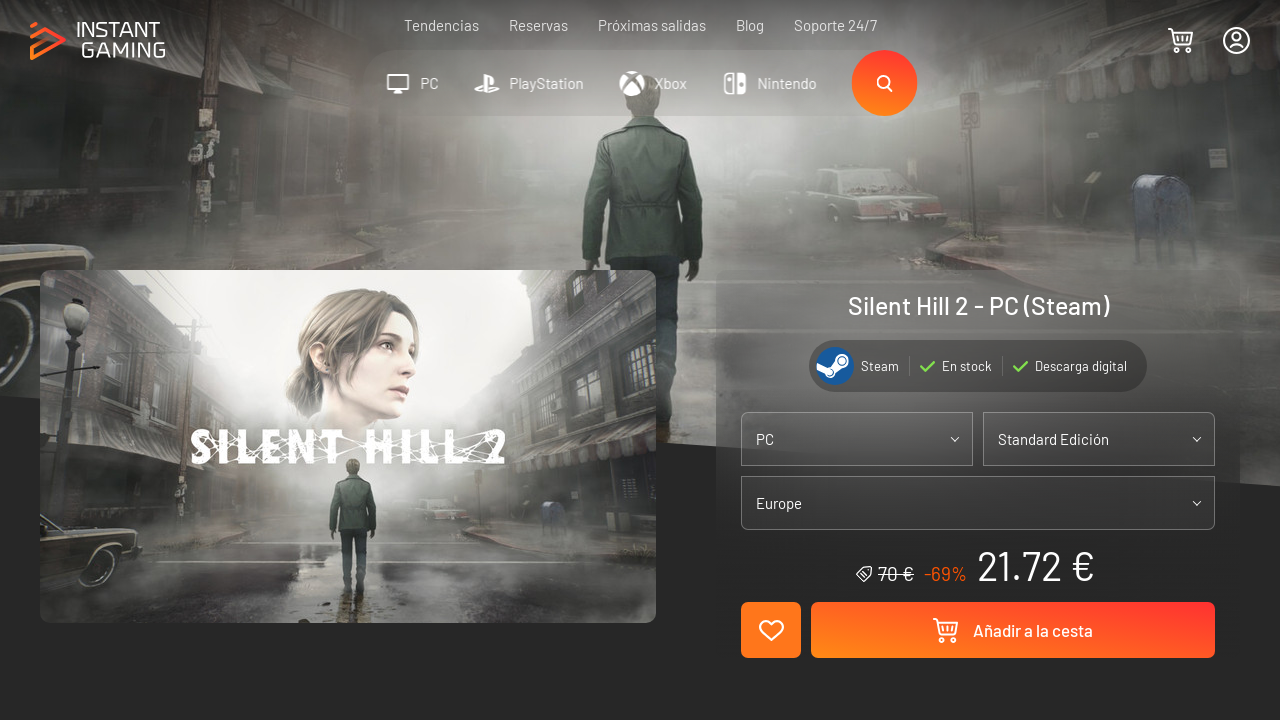

Waited for price amount element on Silent Hill 2 page
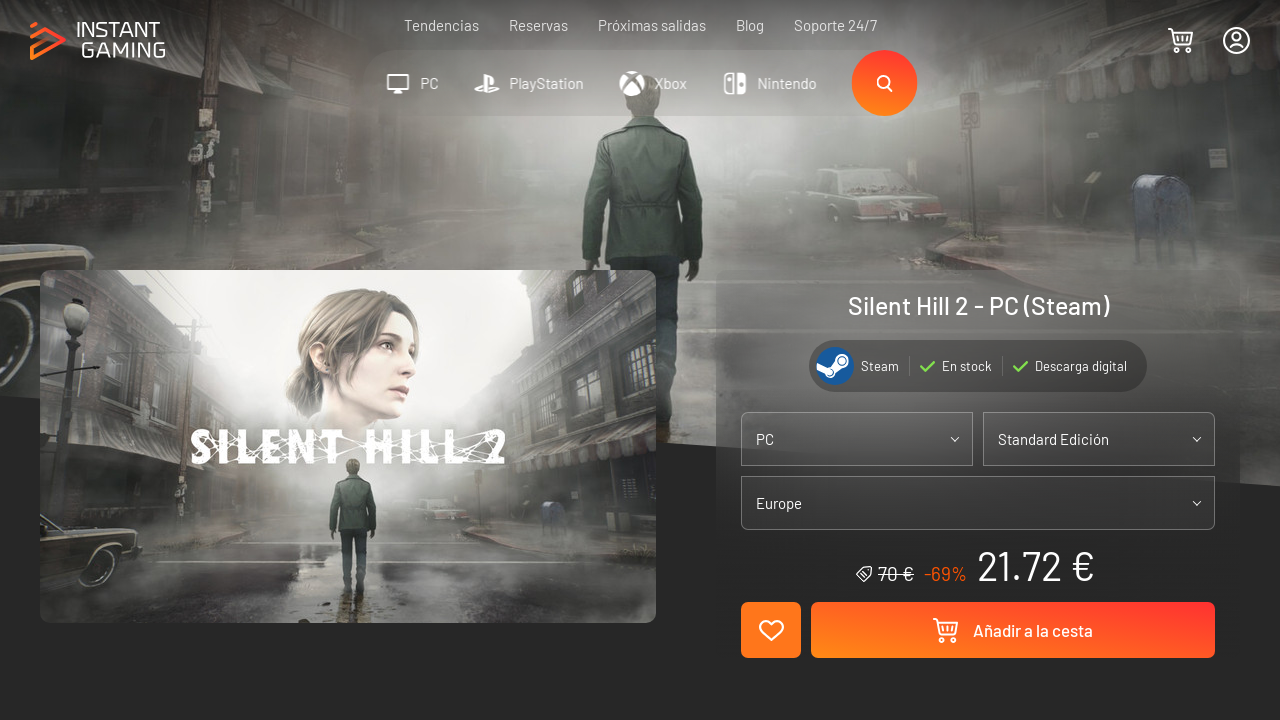

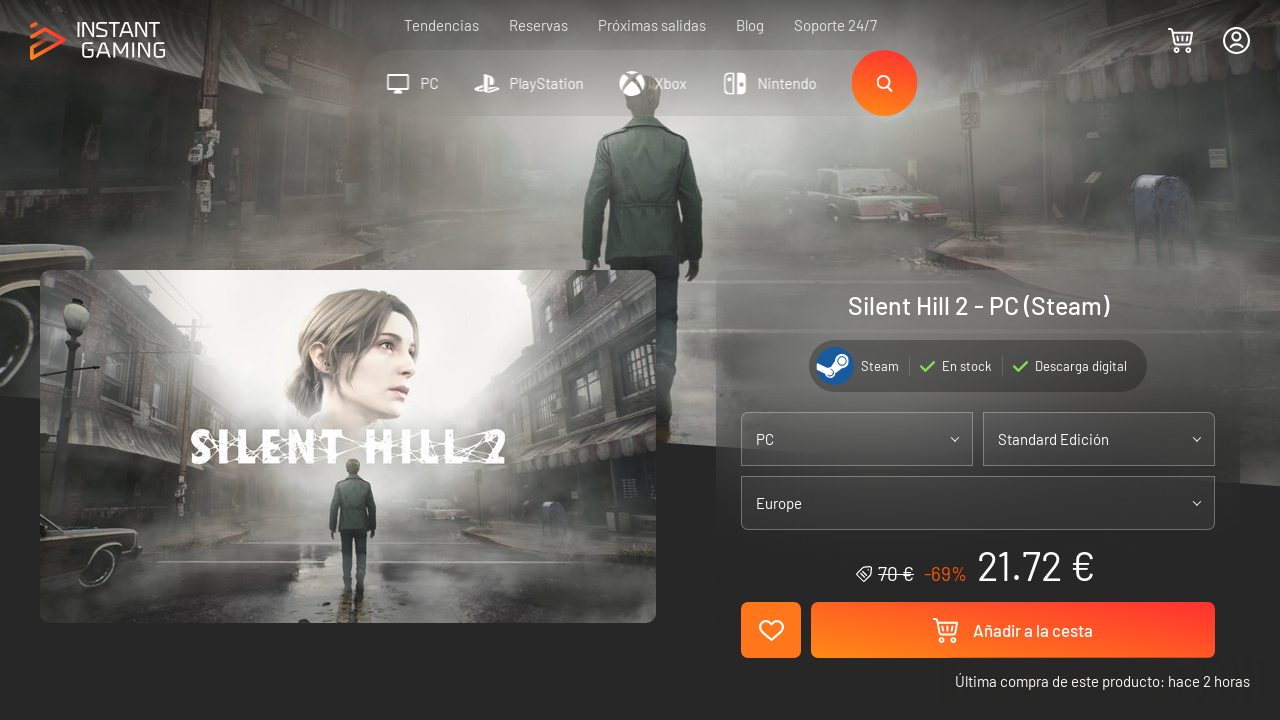